Tests JavaScript prompt alert handling by triggering a prompt, entering text, and accepting it

Starting URL: https://the-internet.herokuapp.com/javascript_alerts

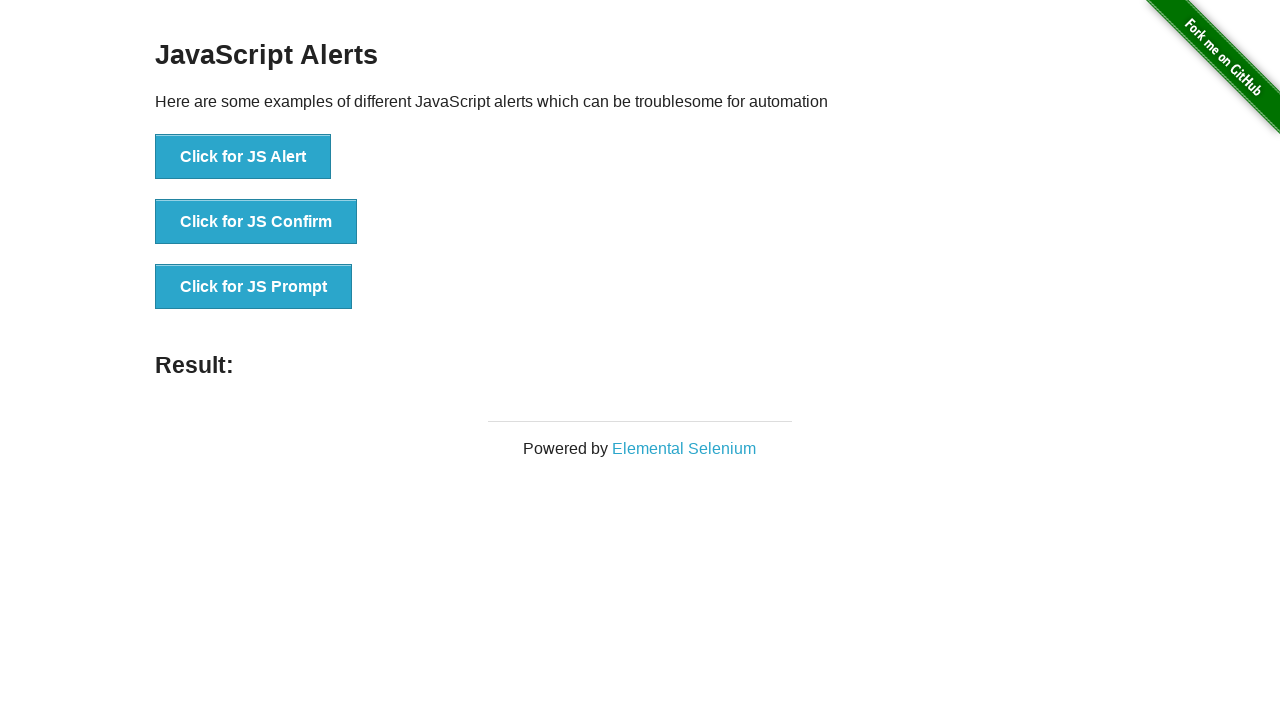

Clicked button to trigger JavaScript prompt alert at (254, 287) on text='Click for JS Prompt'
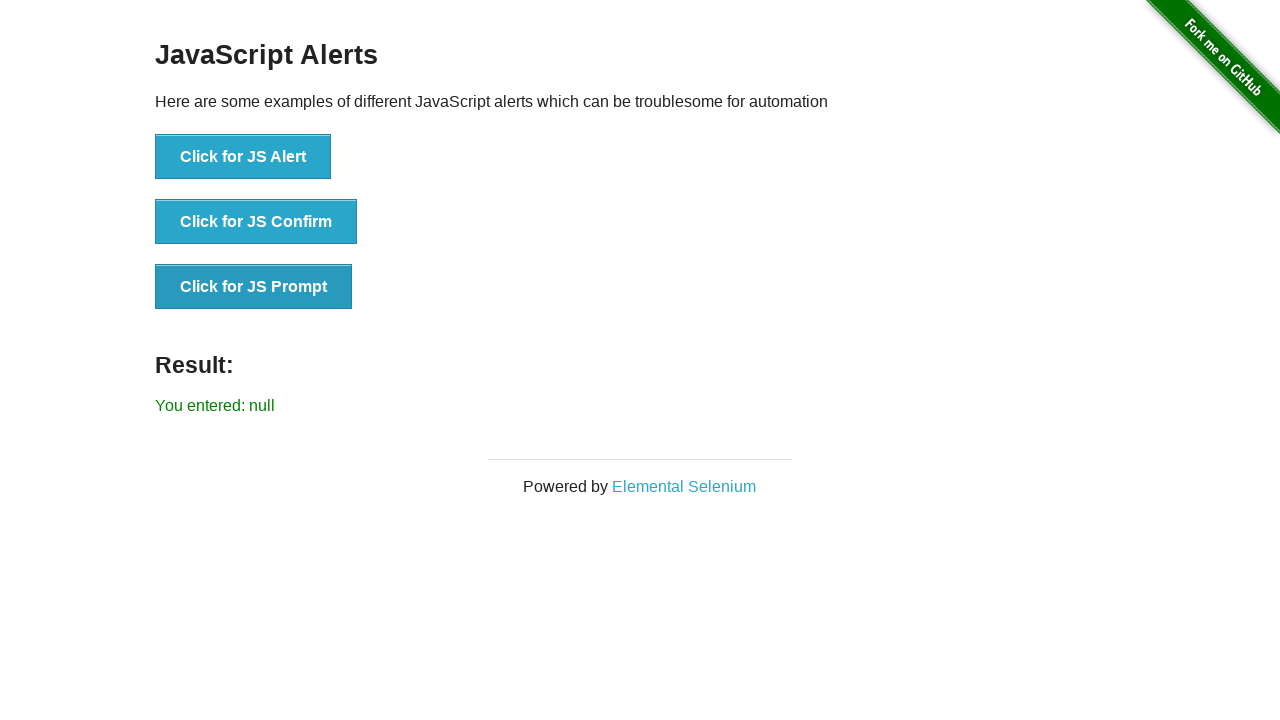

Set up dialog handler to accept prompt with text 'welcome java script prompt alert'
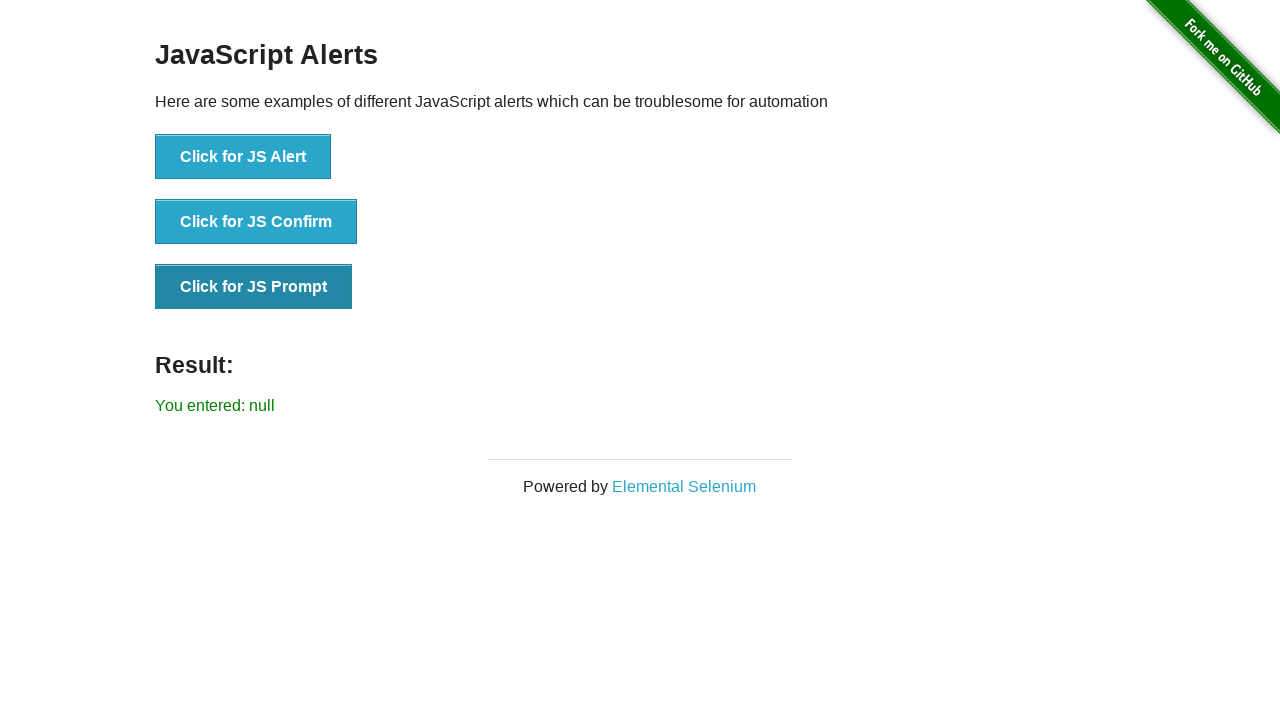

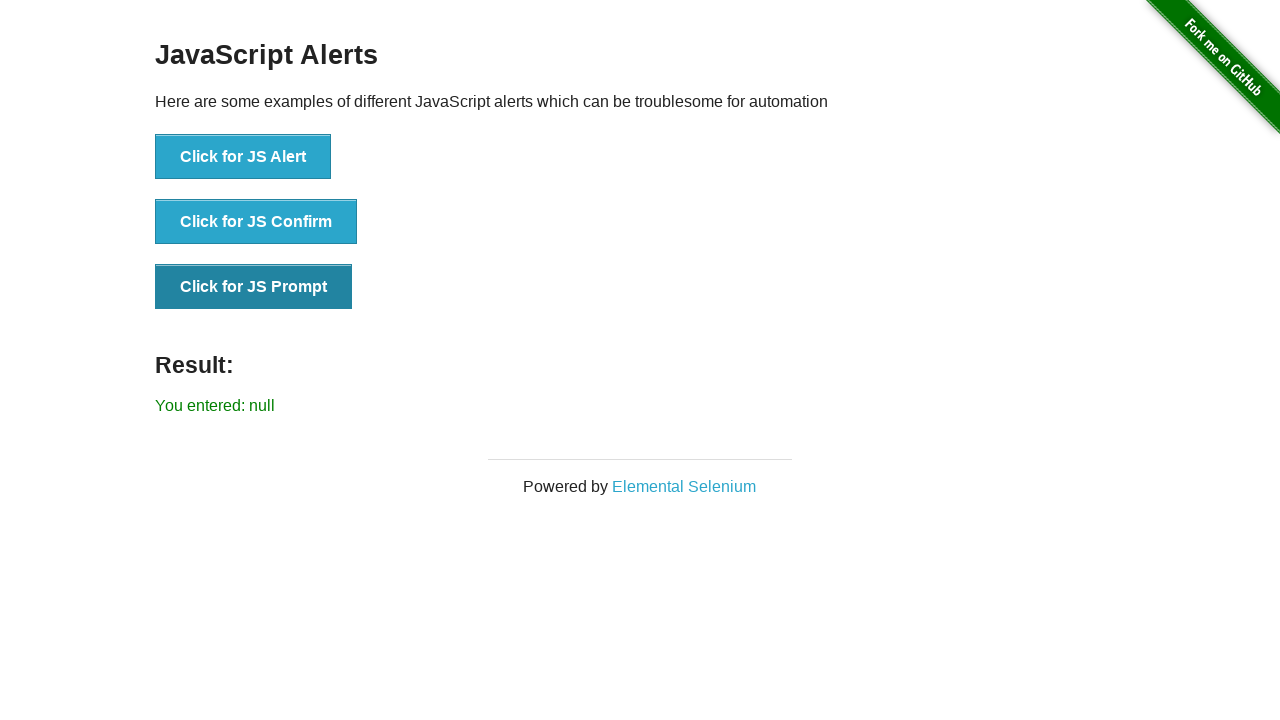